Tests hover functionality by hovering over the first image and verifying that user1 text appears

Starting URL: https://the-internet.herokuapp.com/hovers

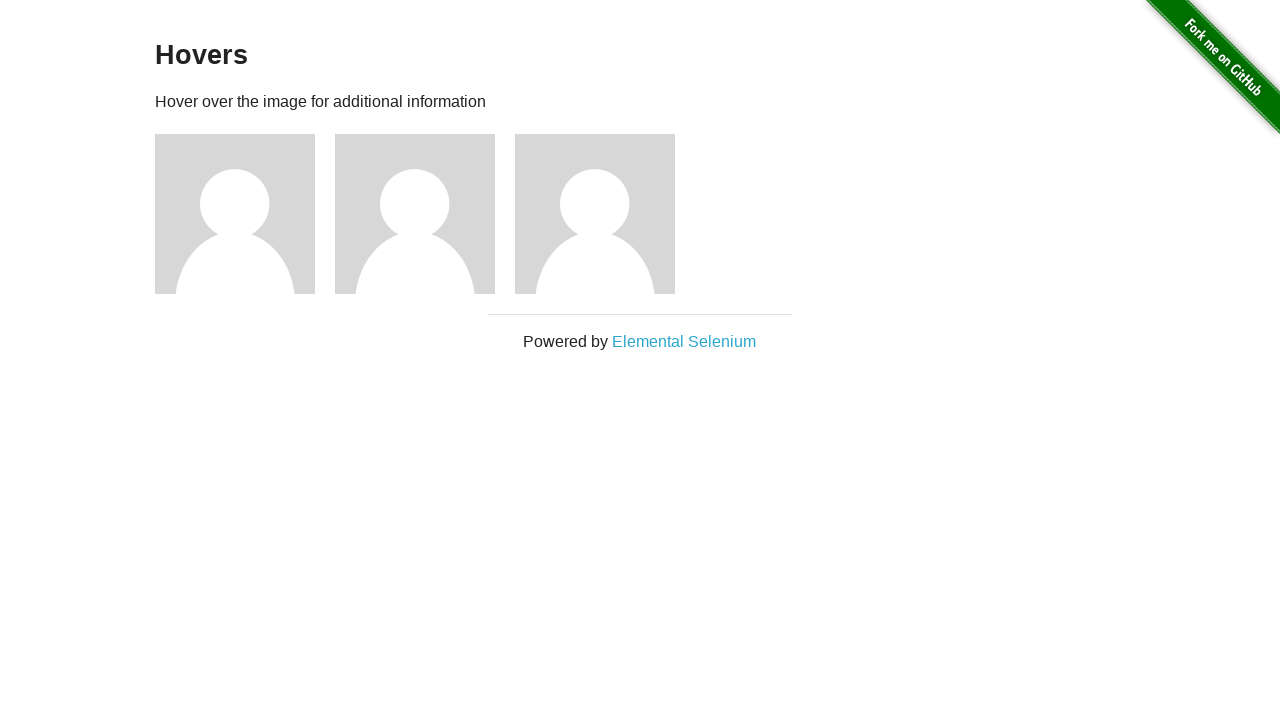

Hovered over the first image element at (245, 214) on .figure
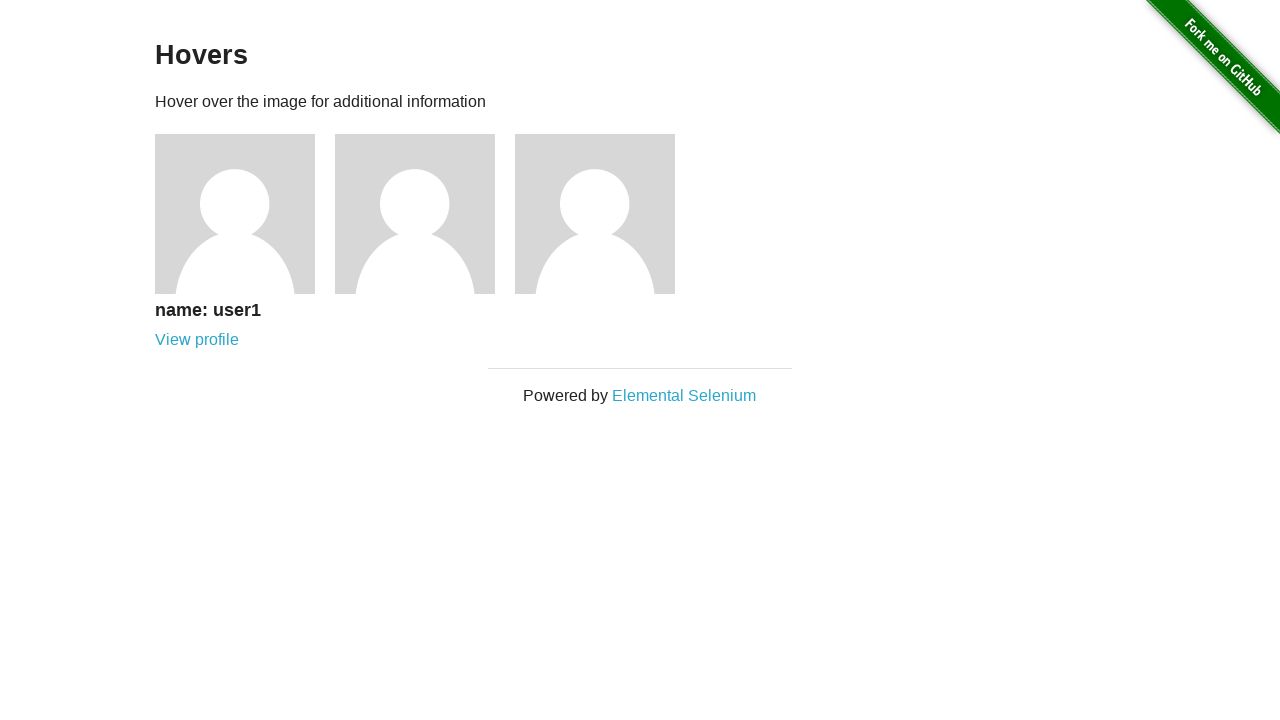

Verified that 'name: user1' text appeared on hover
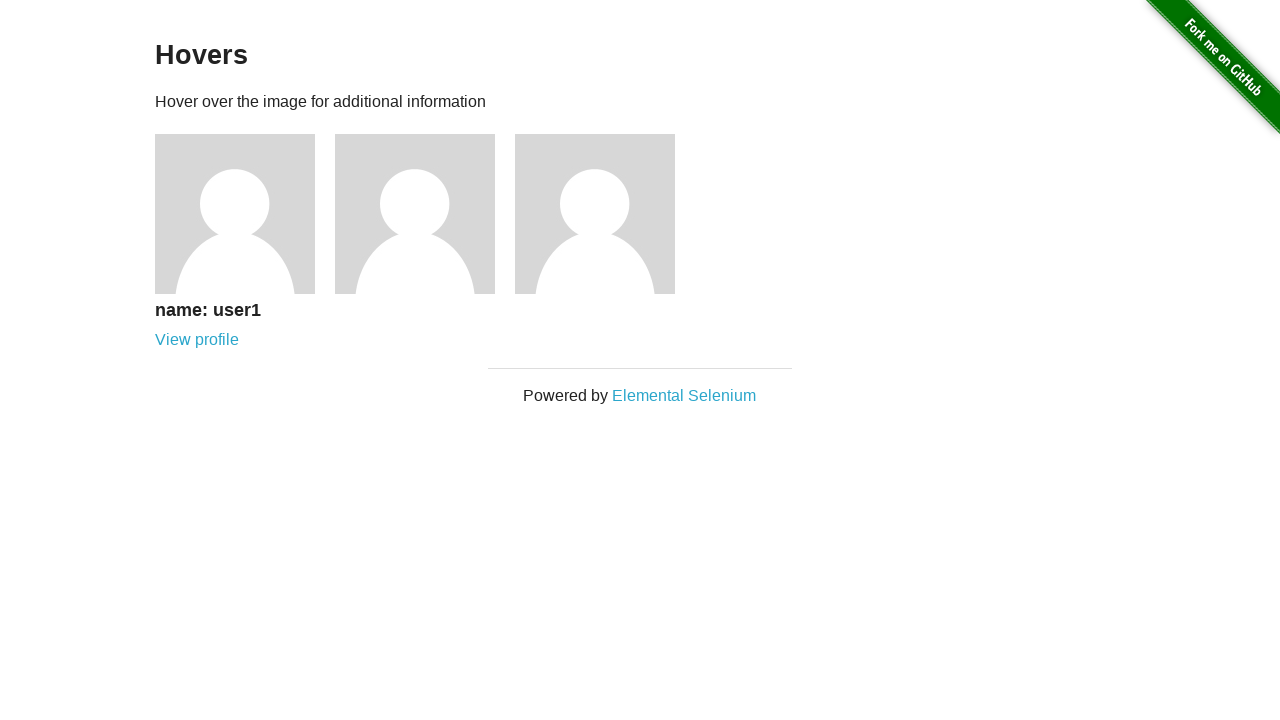

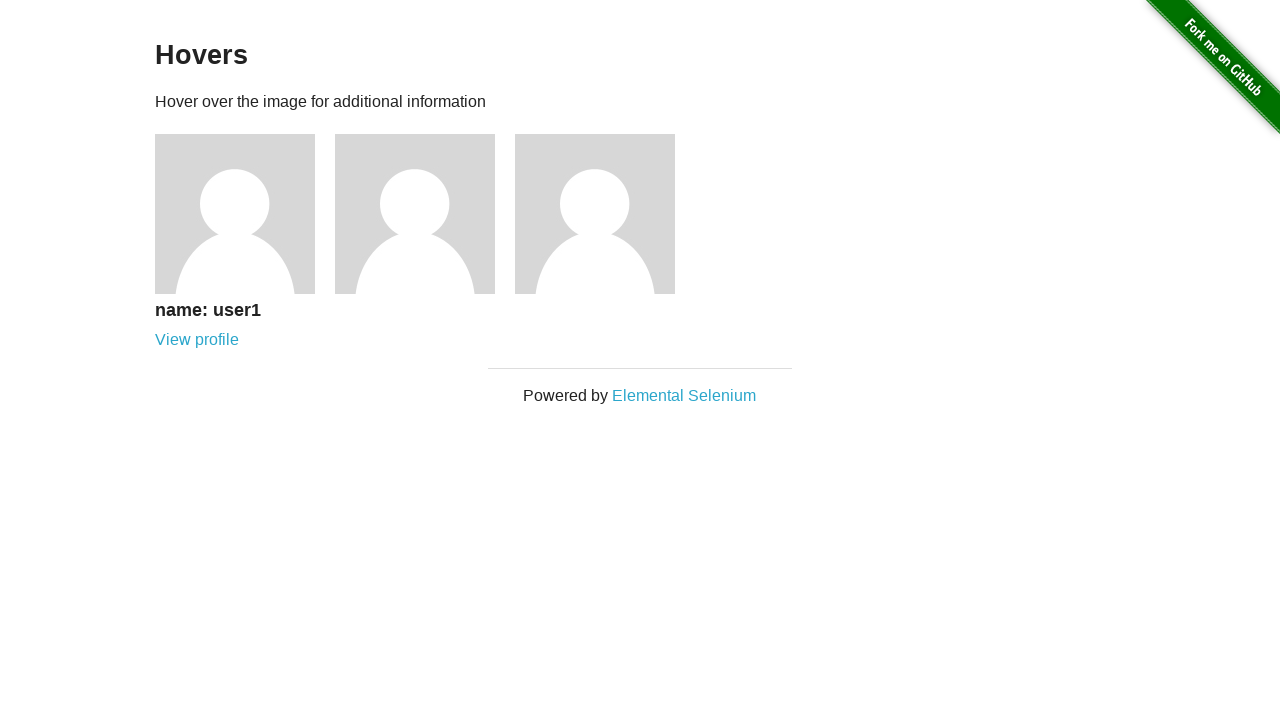